Tests alert and confirm dialog handling by triggering alerts, reading their text, and accepting/dismissing them

Starting URL: https://rahulshettyacademy.com/AutomationPractice/

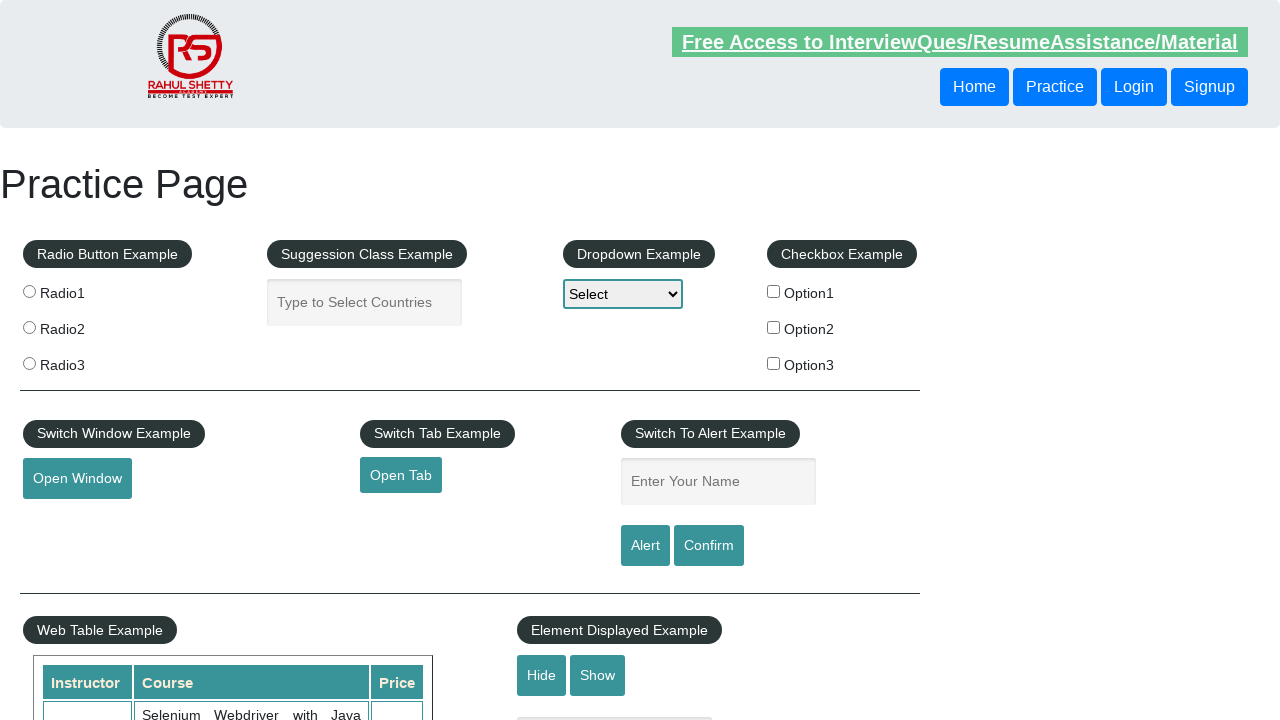

Filled name field with 'TestUser456' on #name
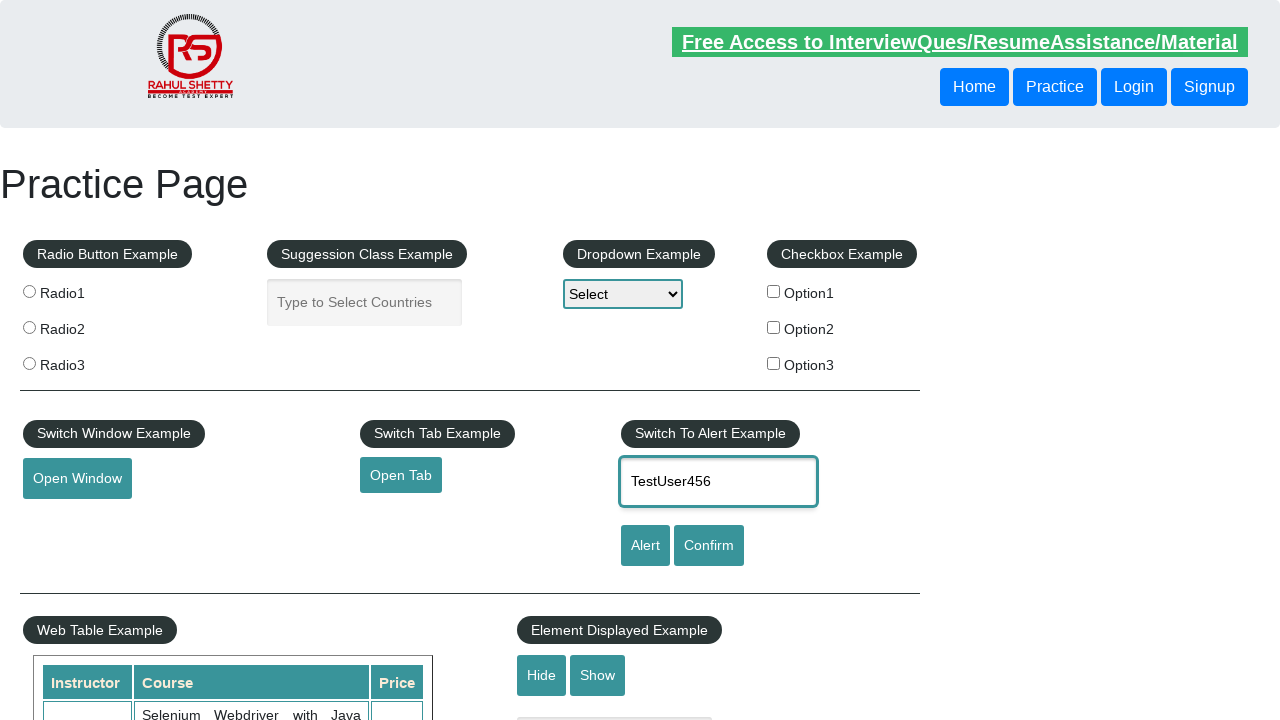

Set up dialog handler to accept alerts
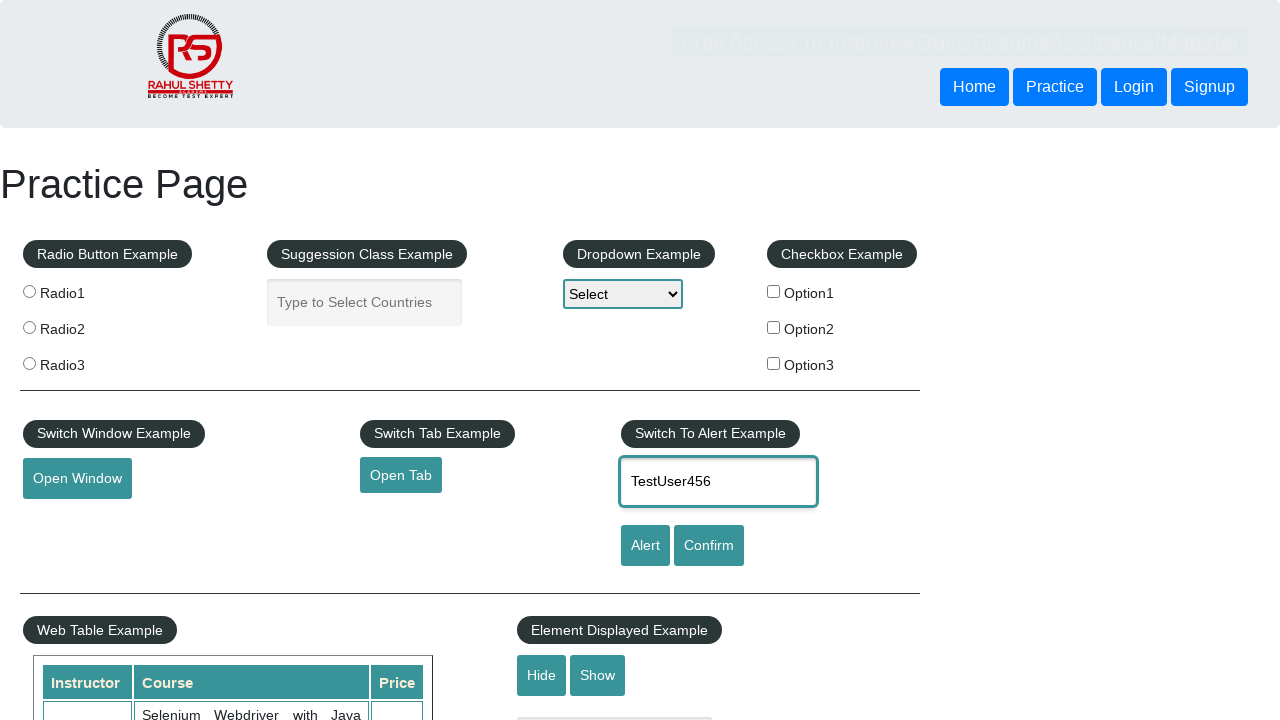

Clicked alert button and accepted the alert dialog at (645, 546) on #alertbtn
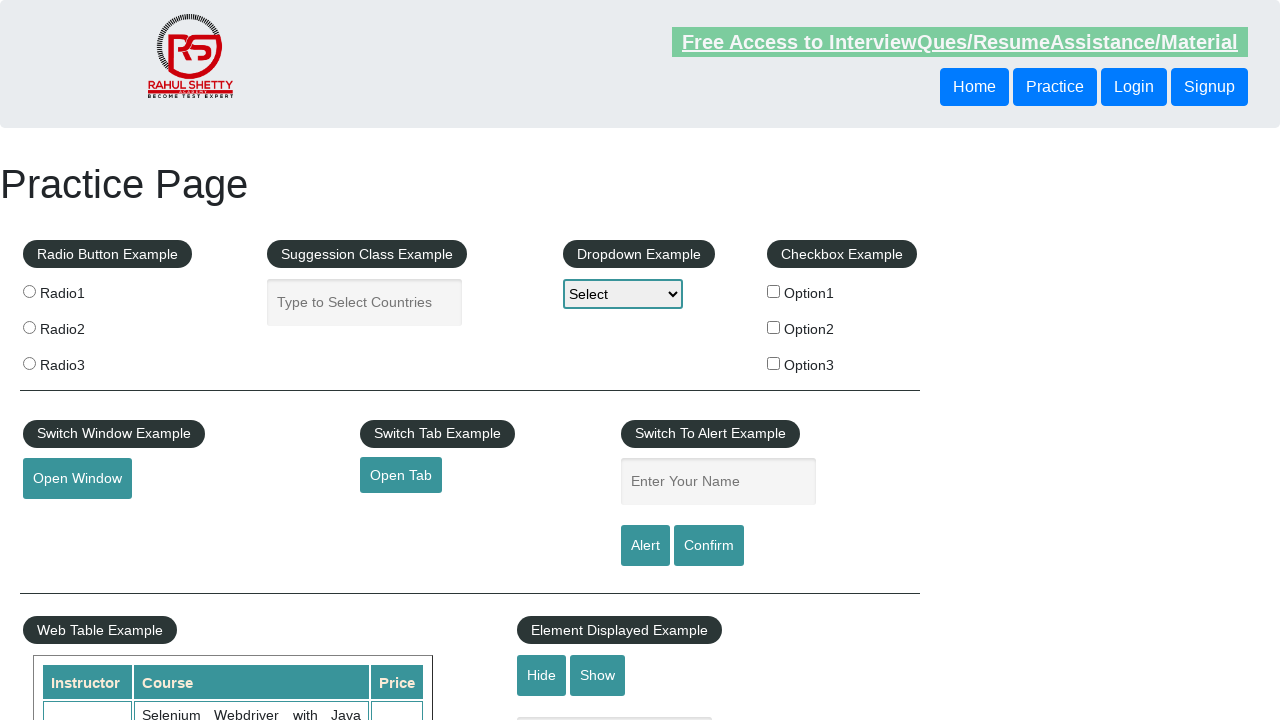

Set up dialog handler to dismiss confirm dialogs
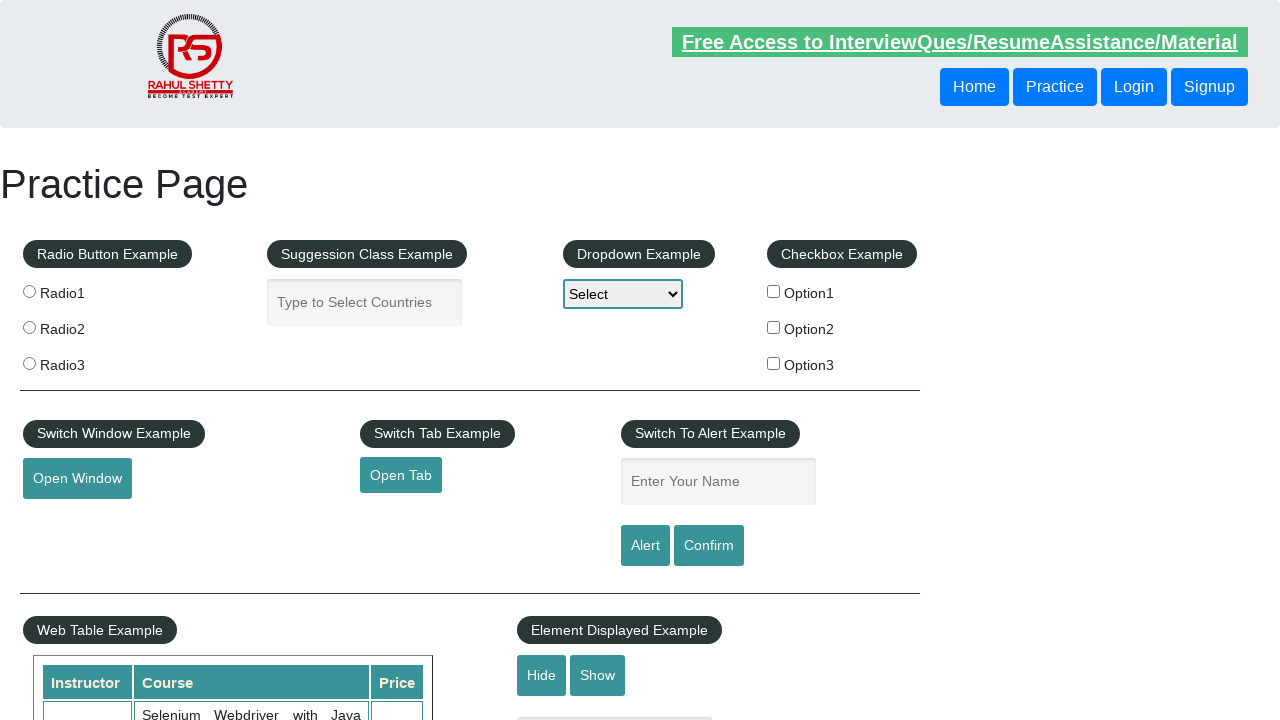

Clicked confirm button and dismissed the confirm dialog at (709, 546) on #confirmbtn
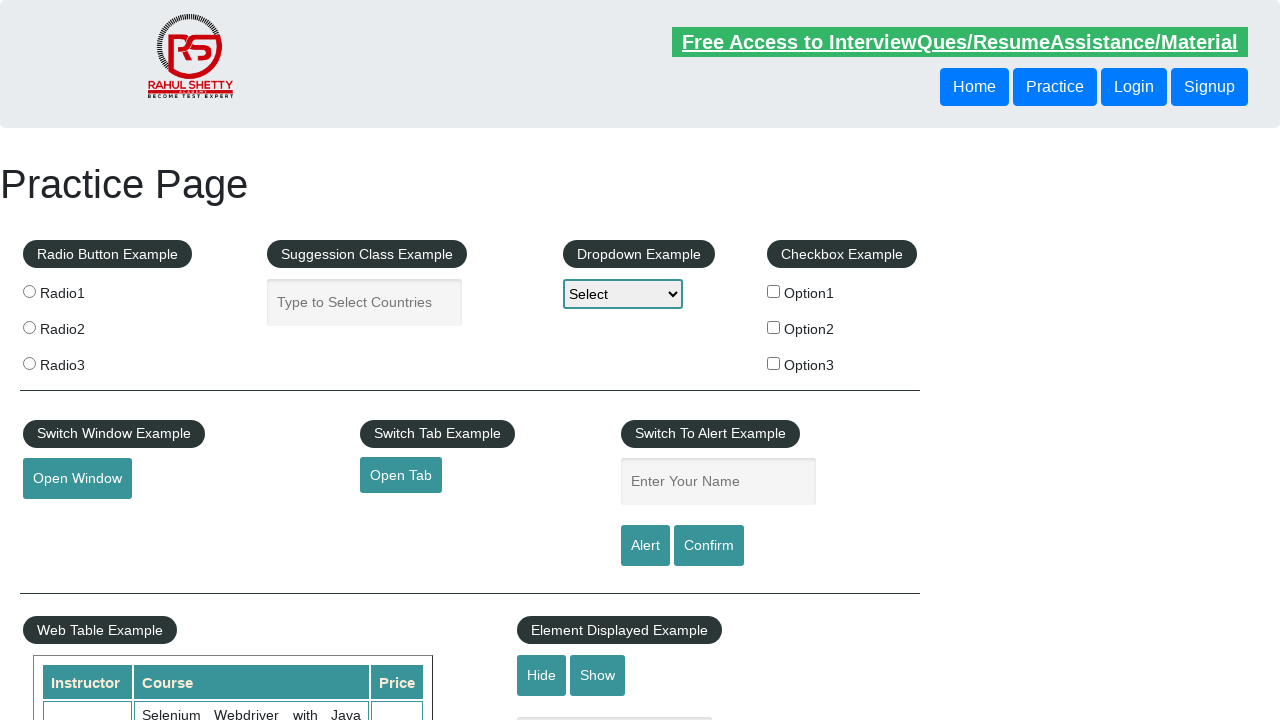

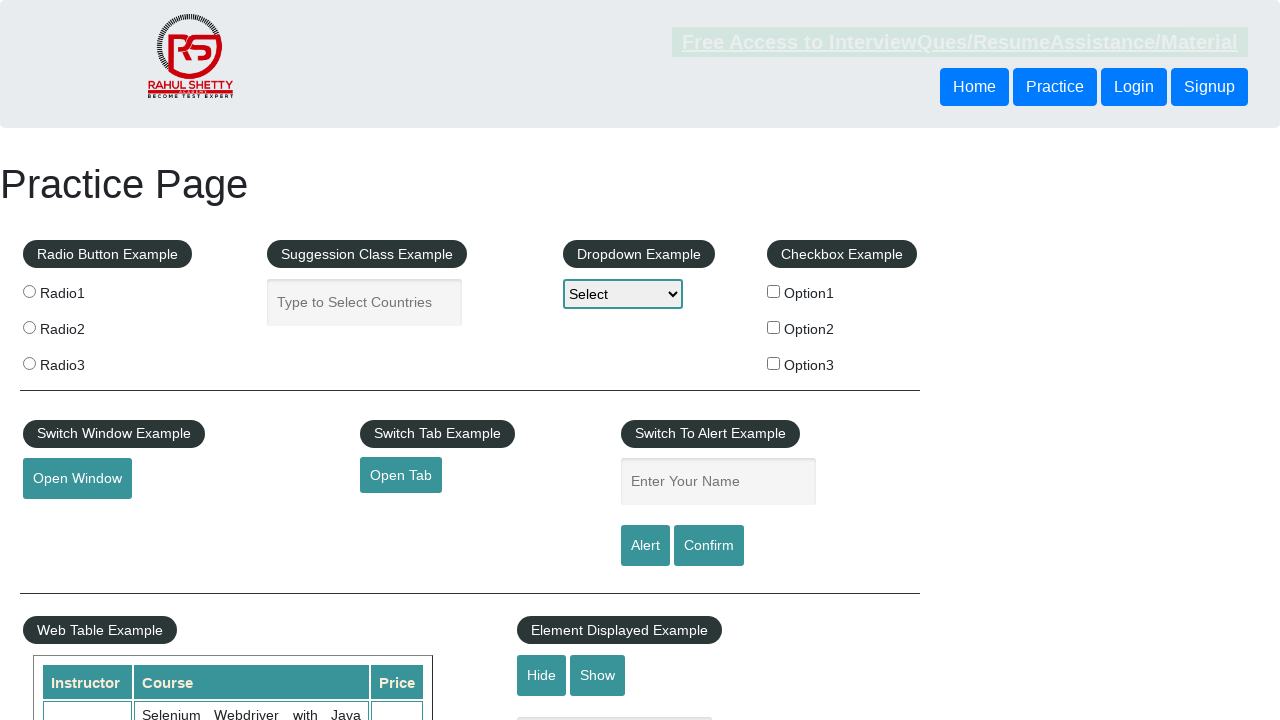